Tests clicking a radio button by selecting the male option and verifying it is selected

Starting URL: https://www.ultimateqa.com/simple-html-elements-for-automation/

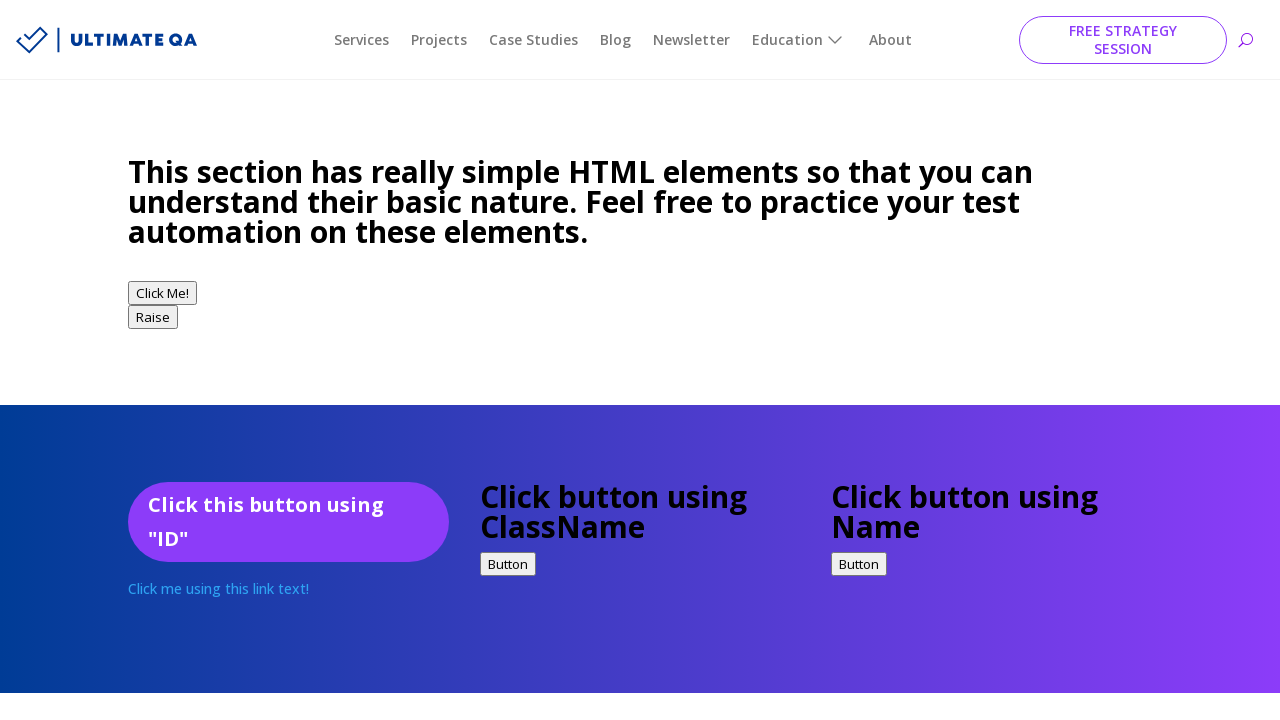

Navigated to Ultimate QA simple HTML elements page
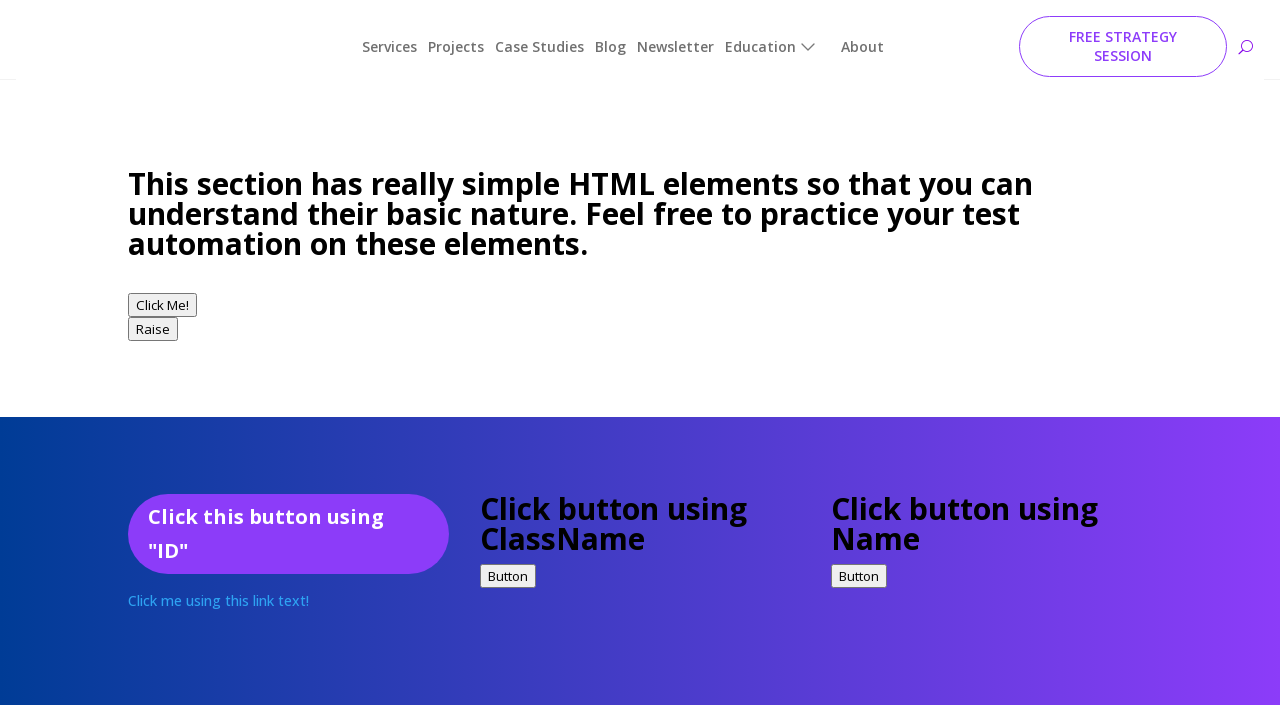

Clicked the male radio button at (140, 360) on input[value='male']
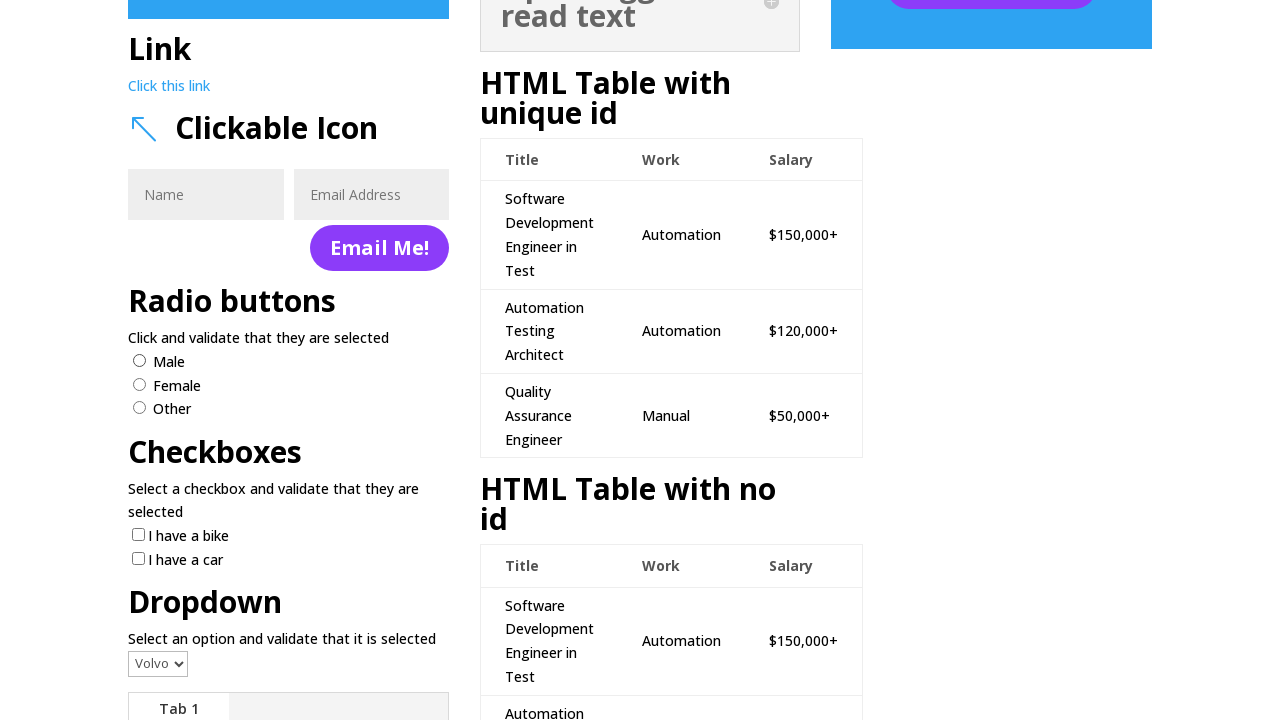

Verified that the male radio button is selected
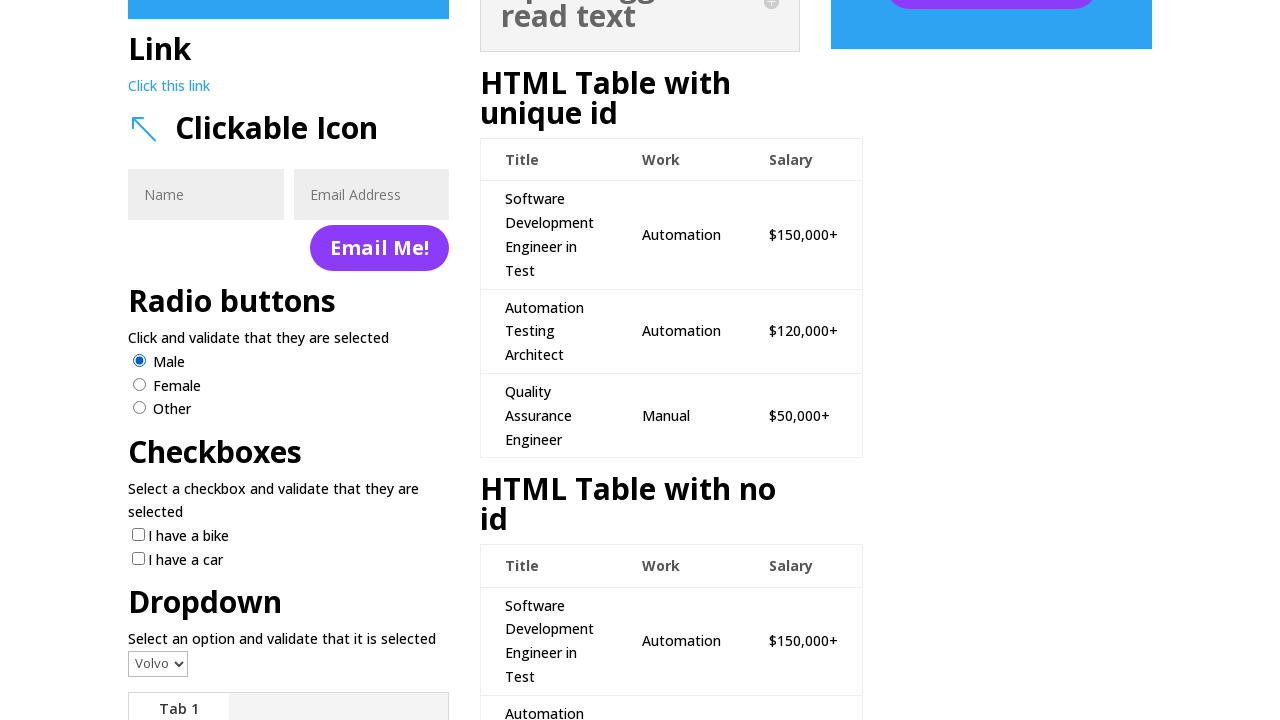

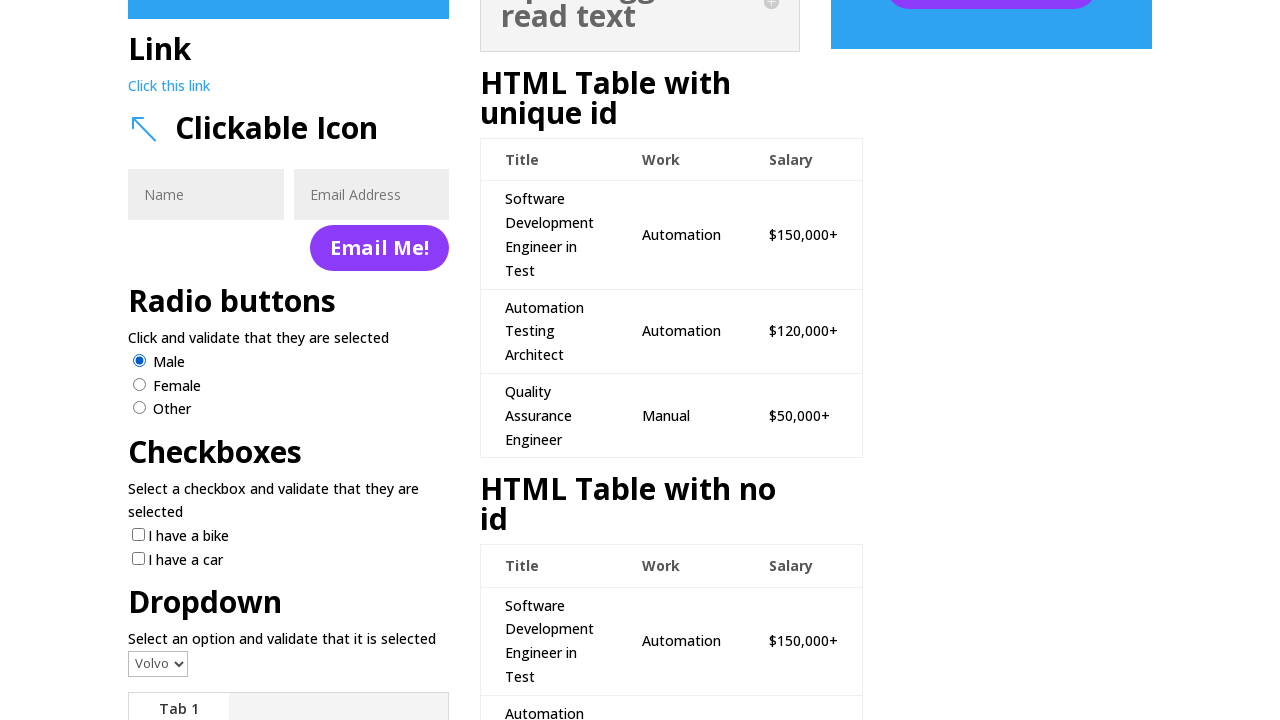